Tests navigation to a new tab by removing target attribute and clicking on the link, then navigating within the new page

Starting URL: https://rahulshettyacademy.com/AutomationPractice/

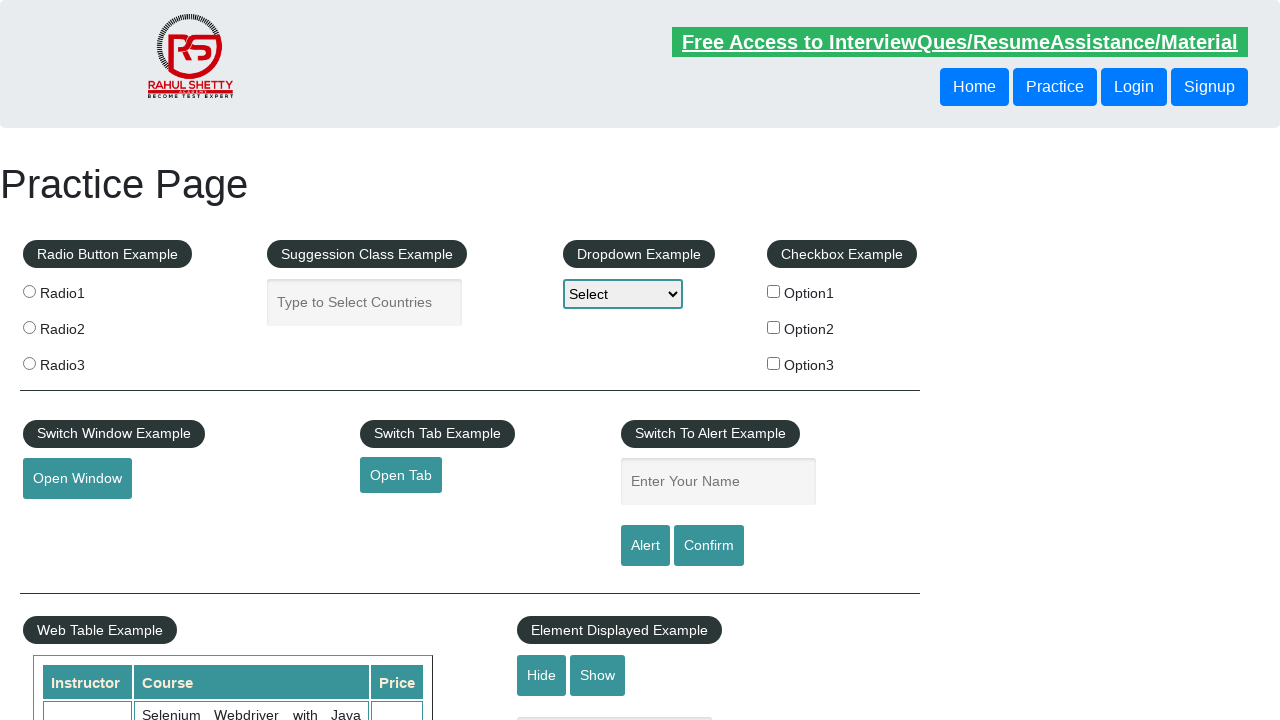

Removed target attribute from opentab link
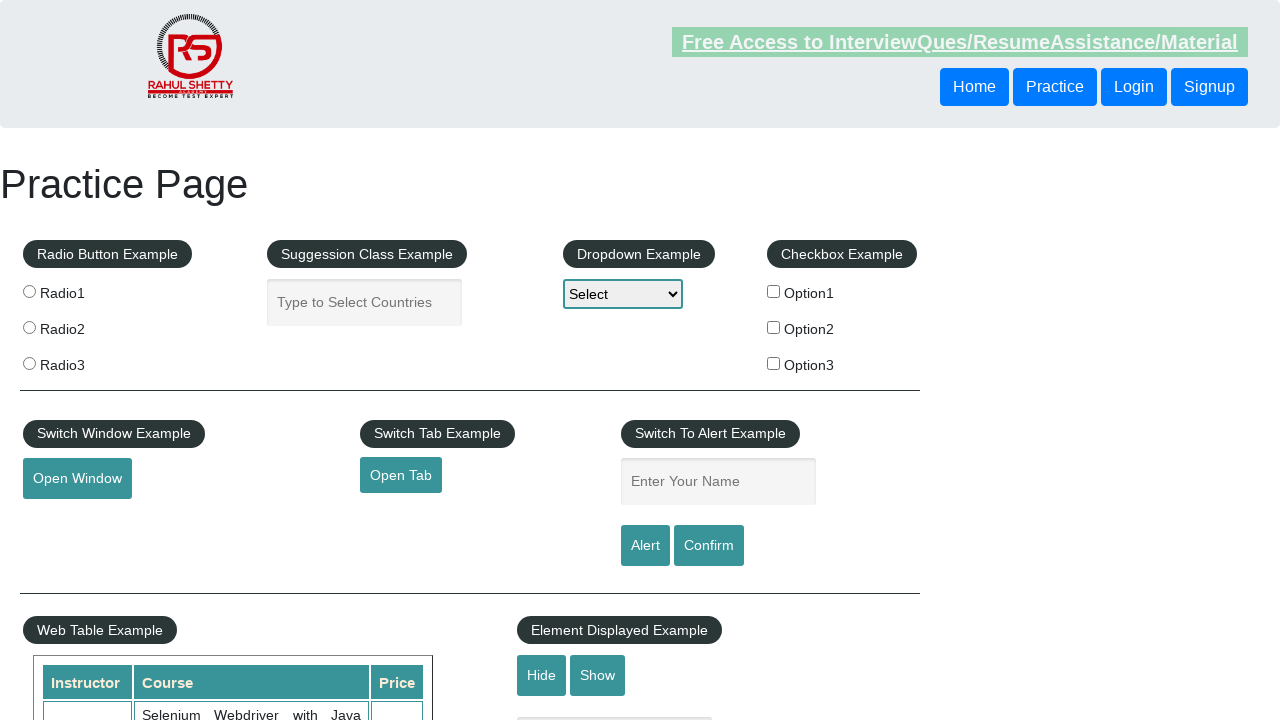

Clicked opentab link to navigate to child window with different domain at (401, 475) on #opentab
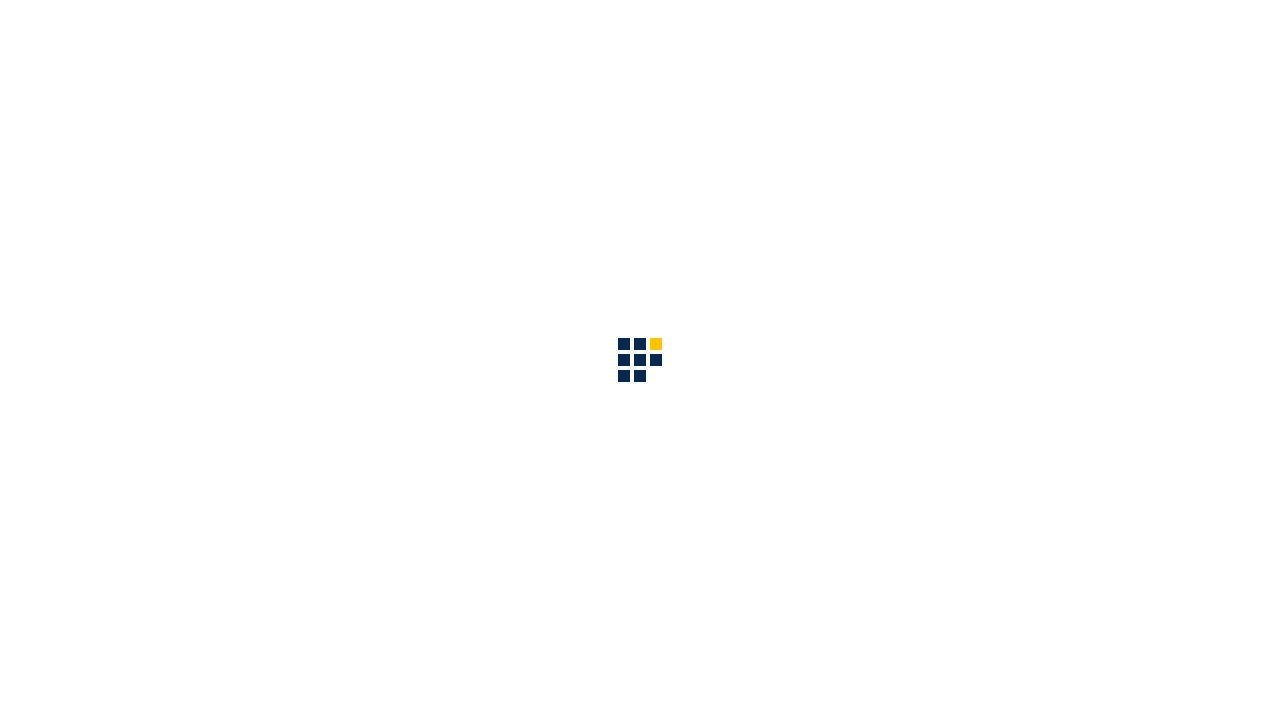

Clicked about link in the new page at (865, 36) on li.nav-item a[href*="about.html"]
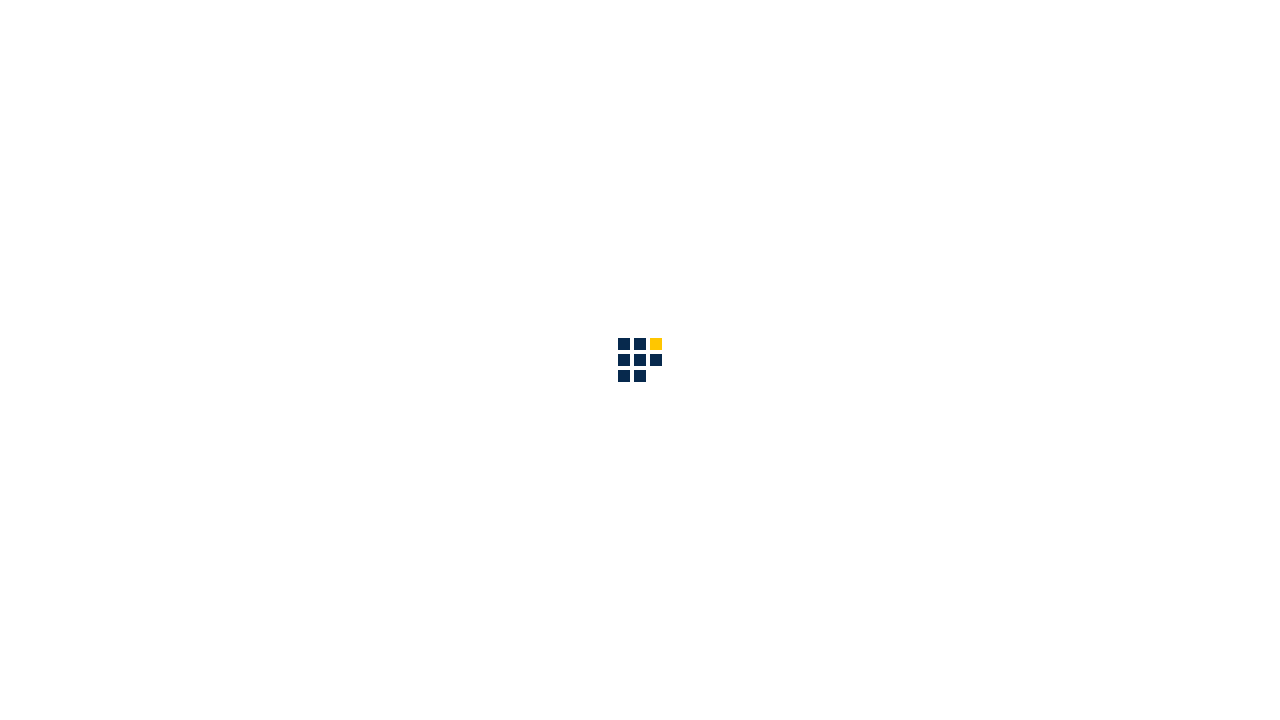

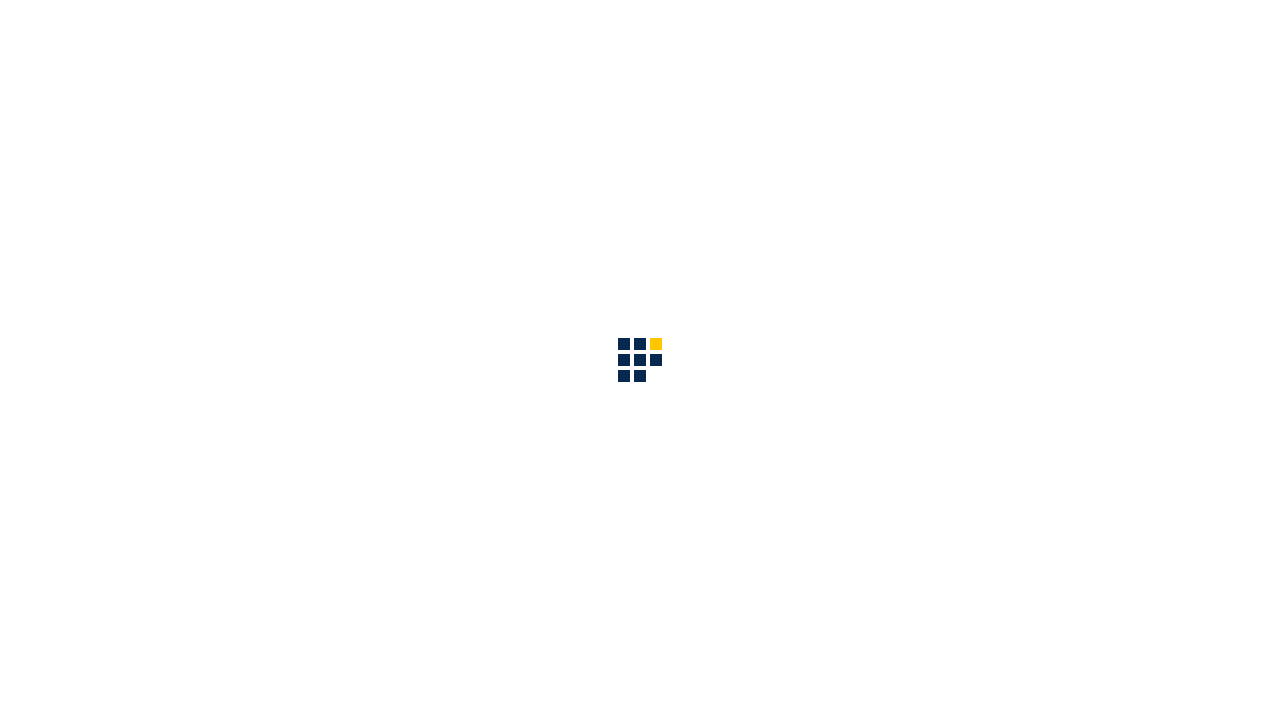